Tests a web form by clearing input fields, entering text into a text box and text area, submitting the form, and verifying the success message appears

Starting URL: https://www.selenium.dev/selenium/web/web-form.html

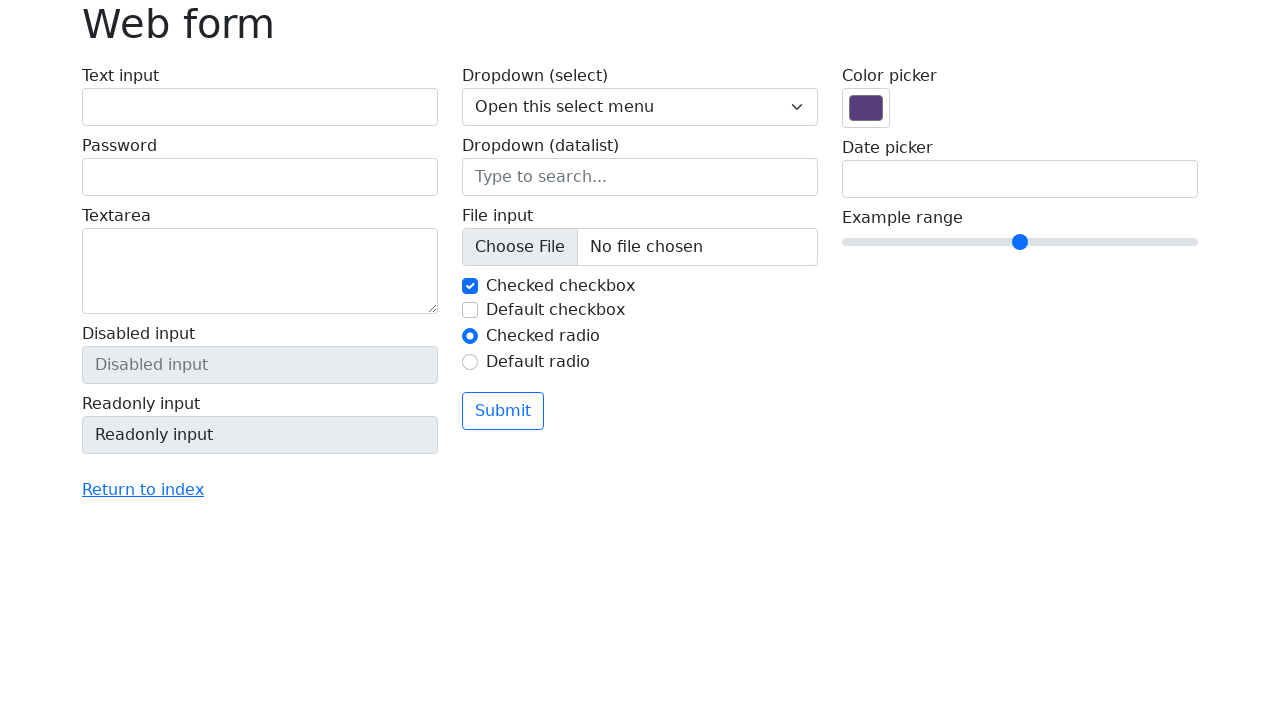

Cleared the text input field on input[name='my-text']
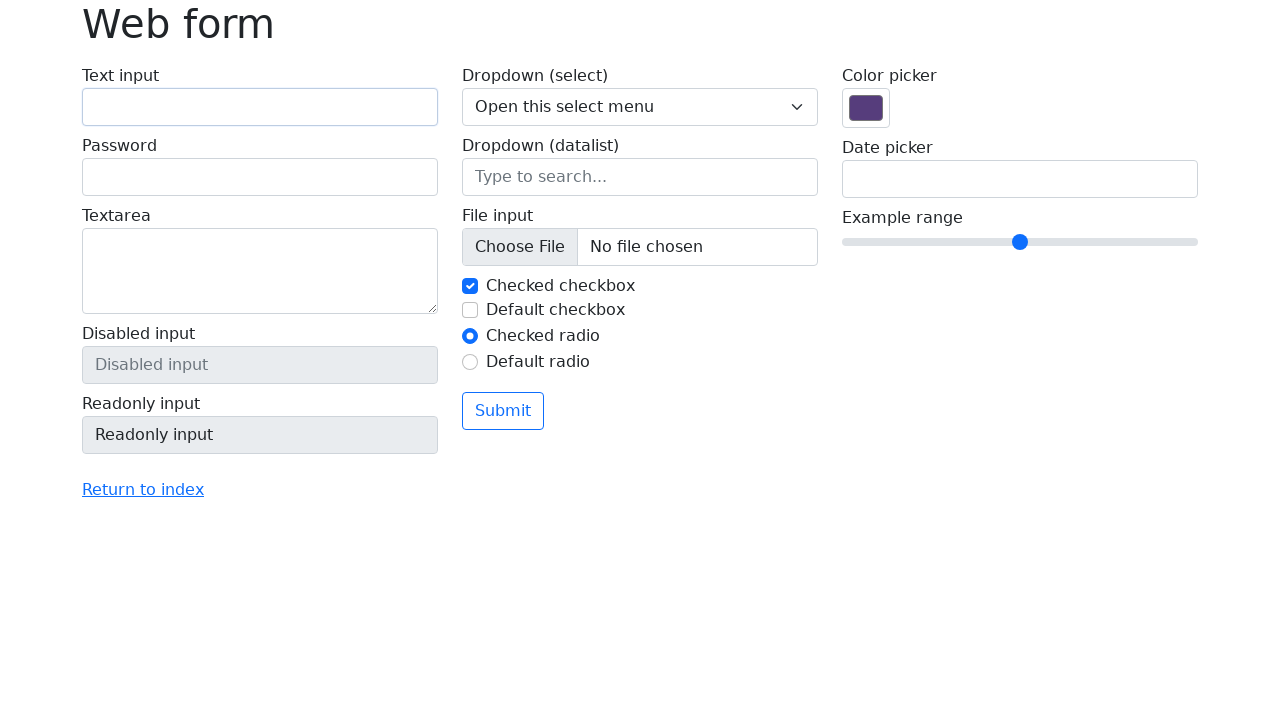

Entered 'This is a test' into the text input field on input[name='my-text']
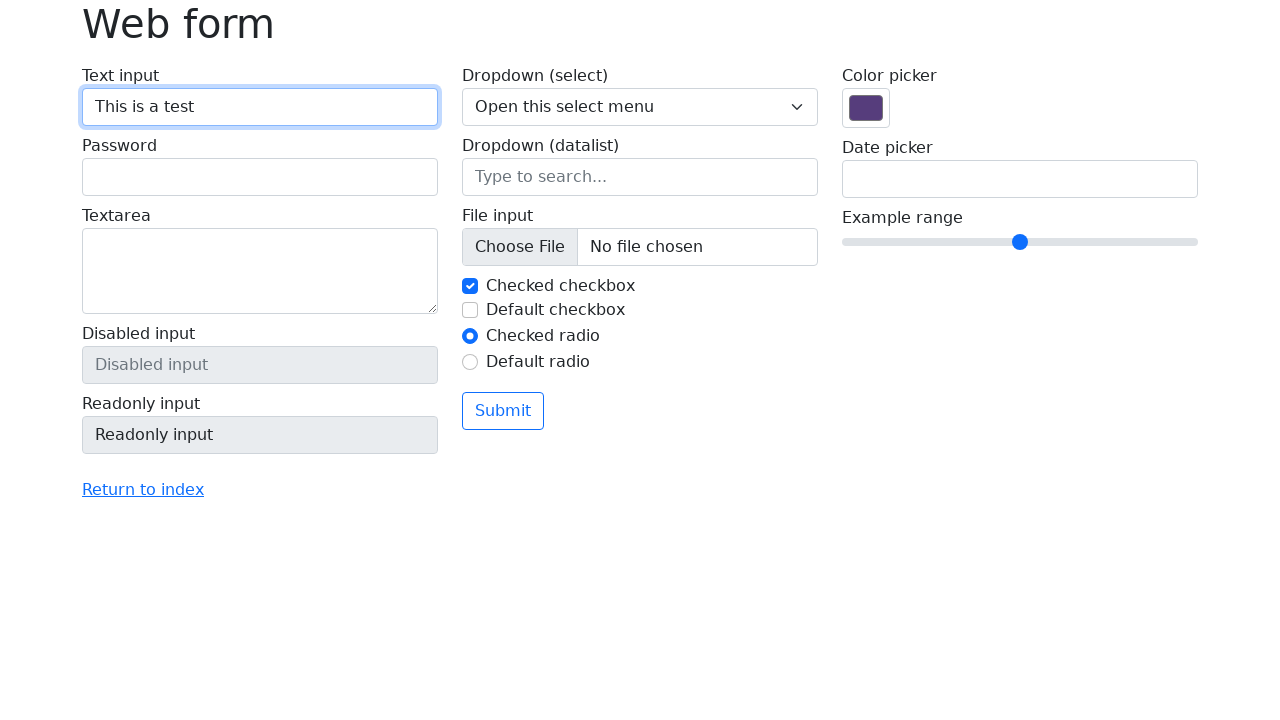

Cleared the textarea field on textarea[name='my-textarea']
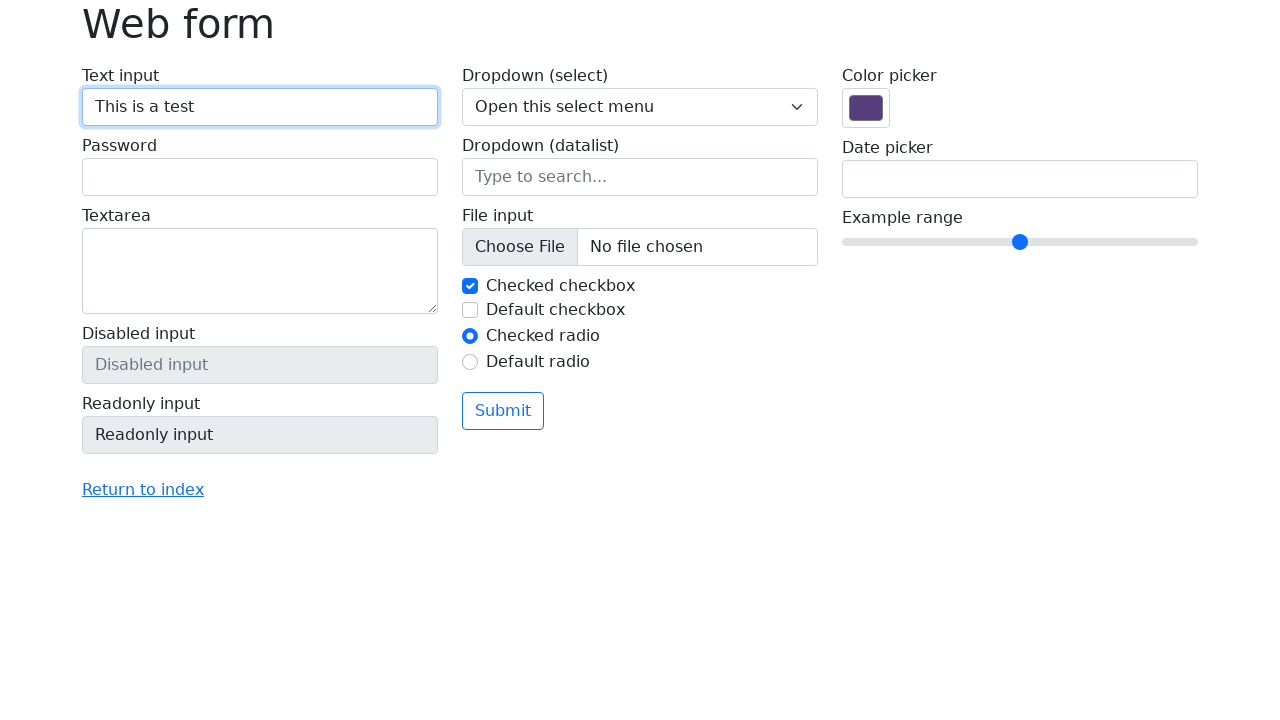

Entered 'Lorem Ipsum something something' into the textarea field on textarea[name='my-textarea']
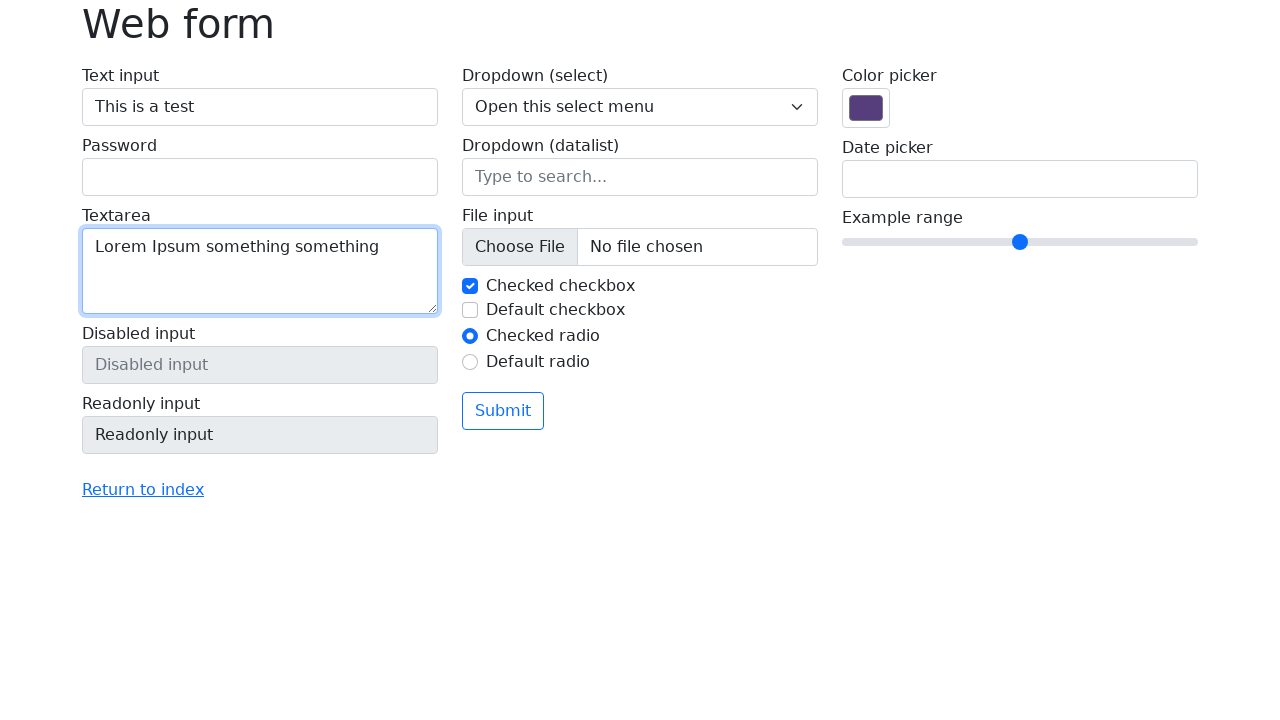

Clicked the submit button at (503, 411) on button
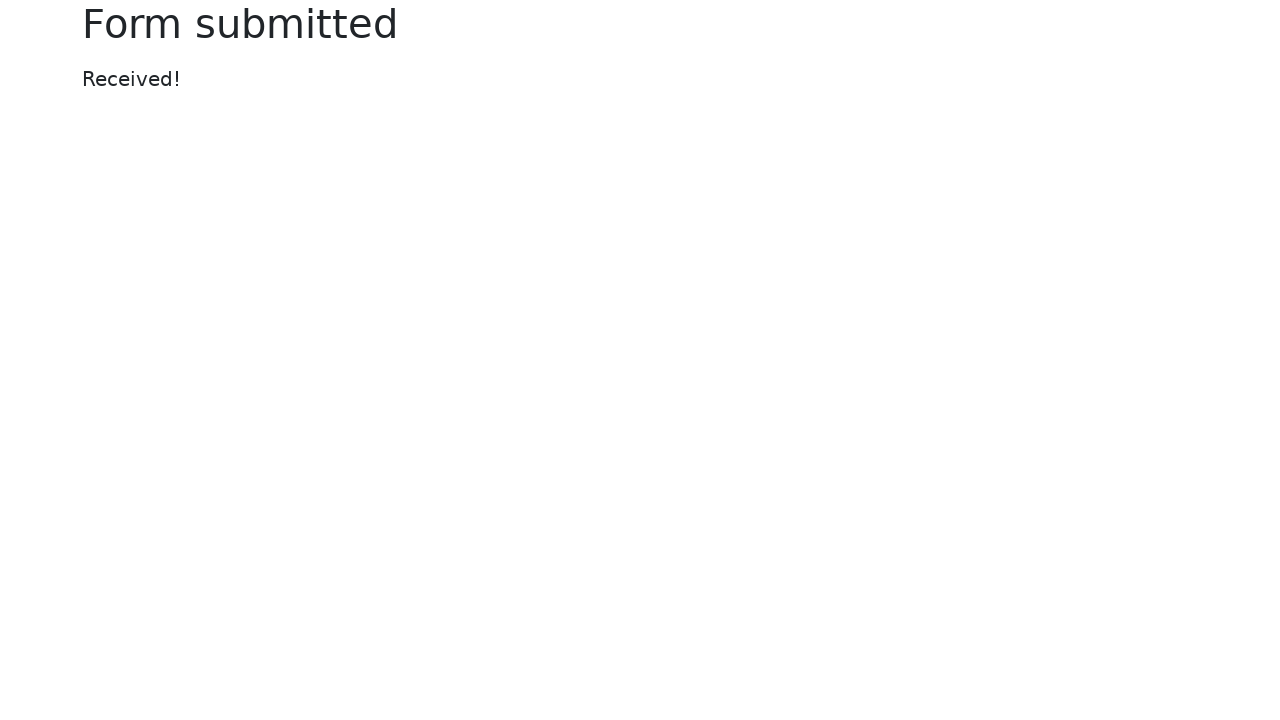

Success message appeared on the page
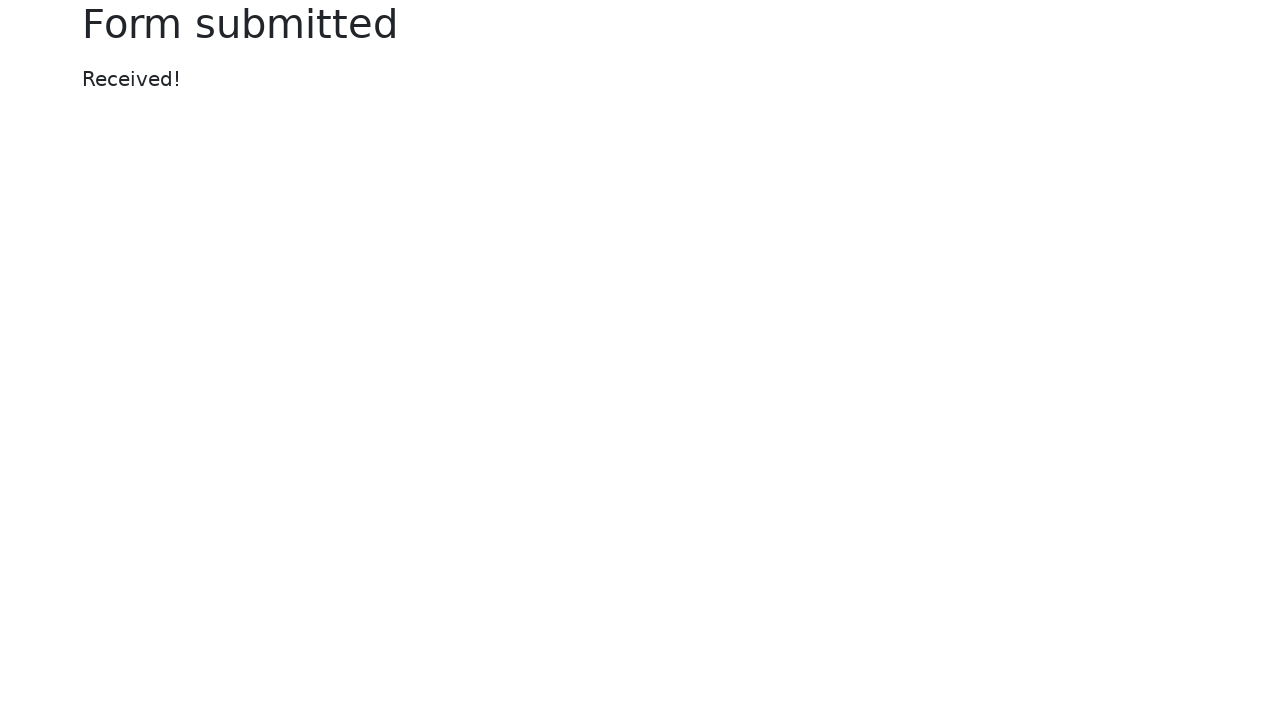

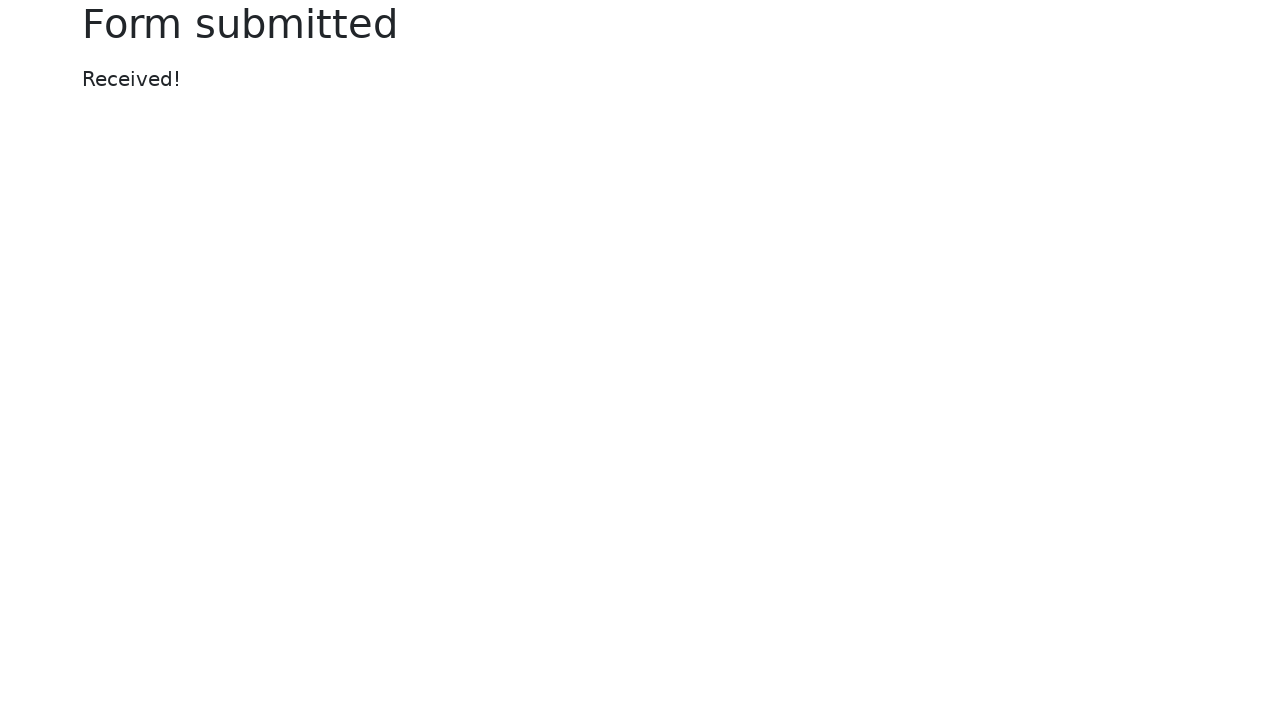